Navigates to Nike.com homepage and clicks on the "Men" navigation link to access the men's section.

Starting URL: https://www.nike.com

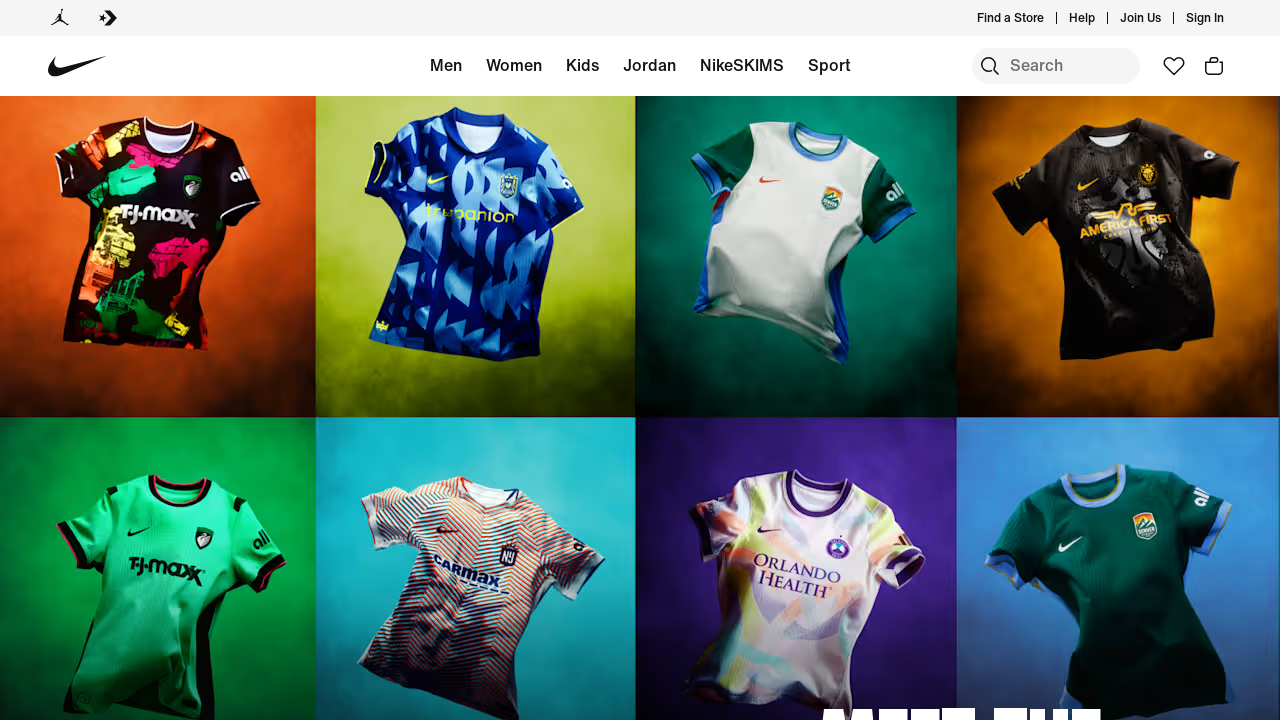

Navigated to Nike.com homepage
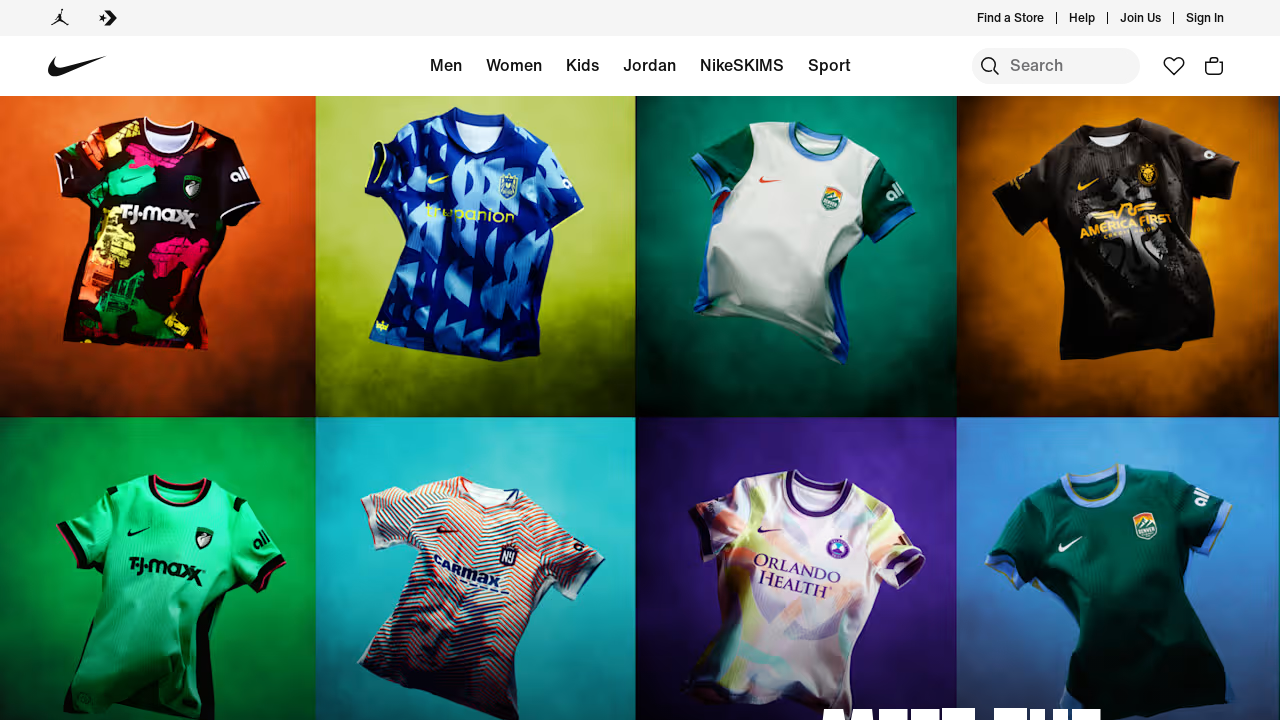

Clicked on the 'Men' navigation link to access men's section at (446, 66) on text=Men
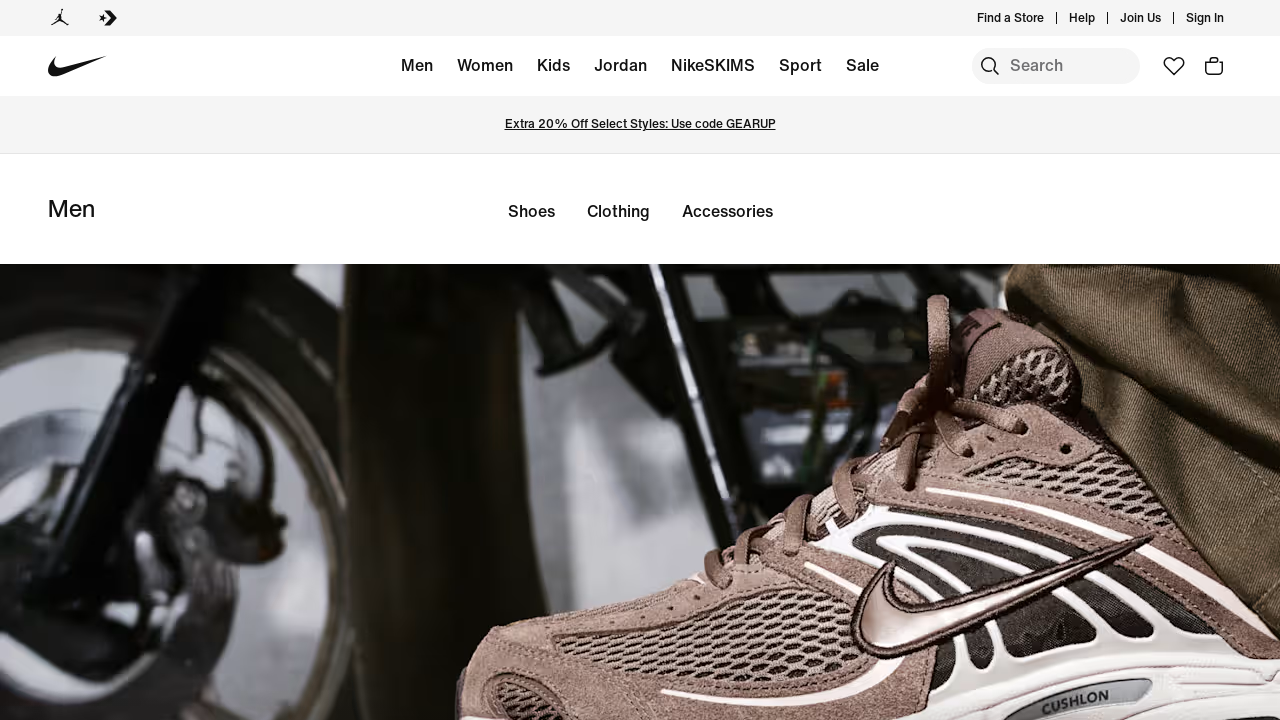

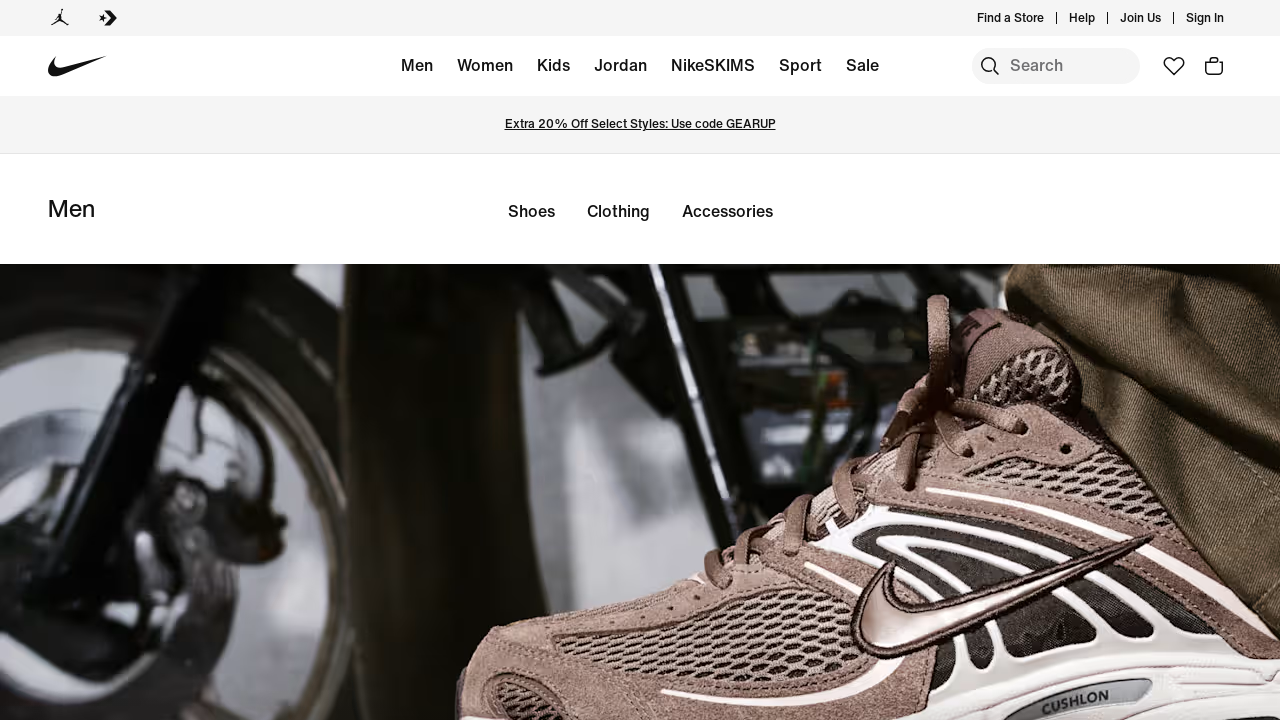